Tests JavaScript prompt alert interaction by clicking a button to trigger a prompt, entering text, and accepting it

Starting URL: https://www.w3schools.com/jsref/tryit.asp?filename=tryjsref_prompt

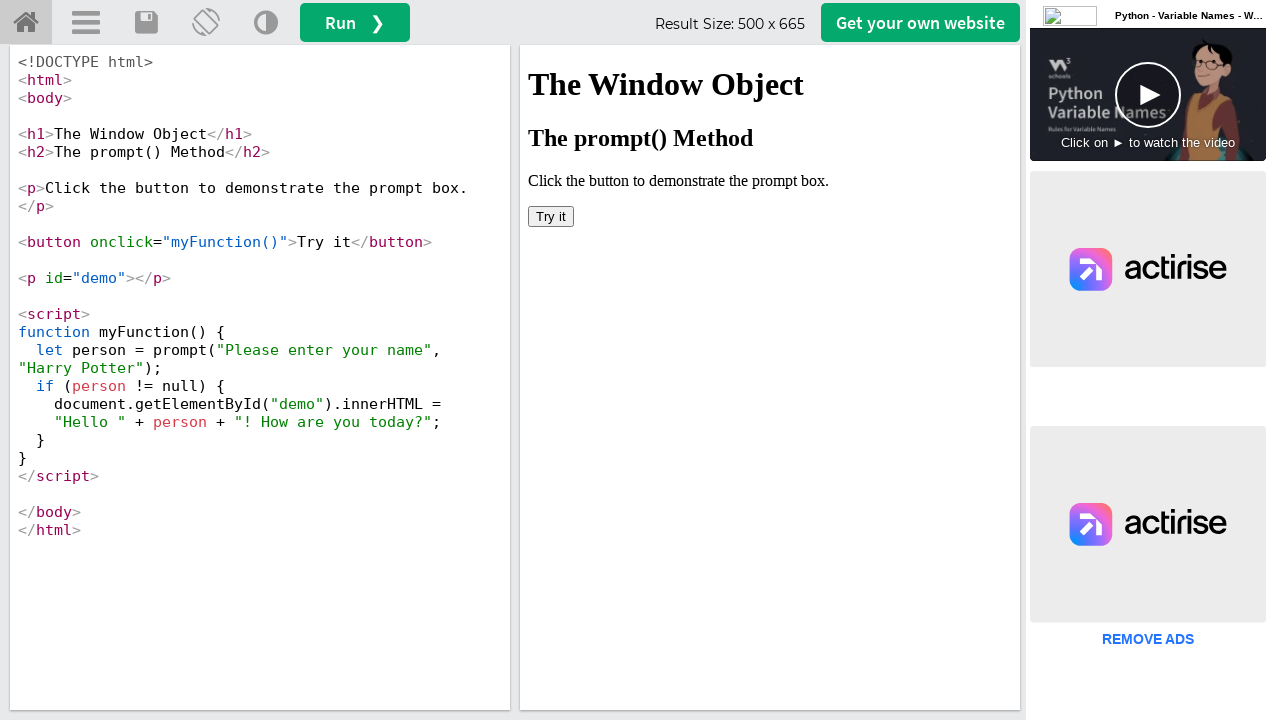

Located iframe containing the demo
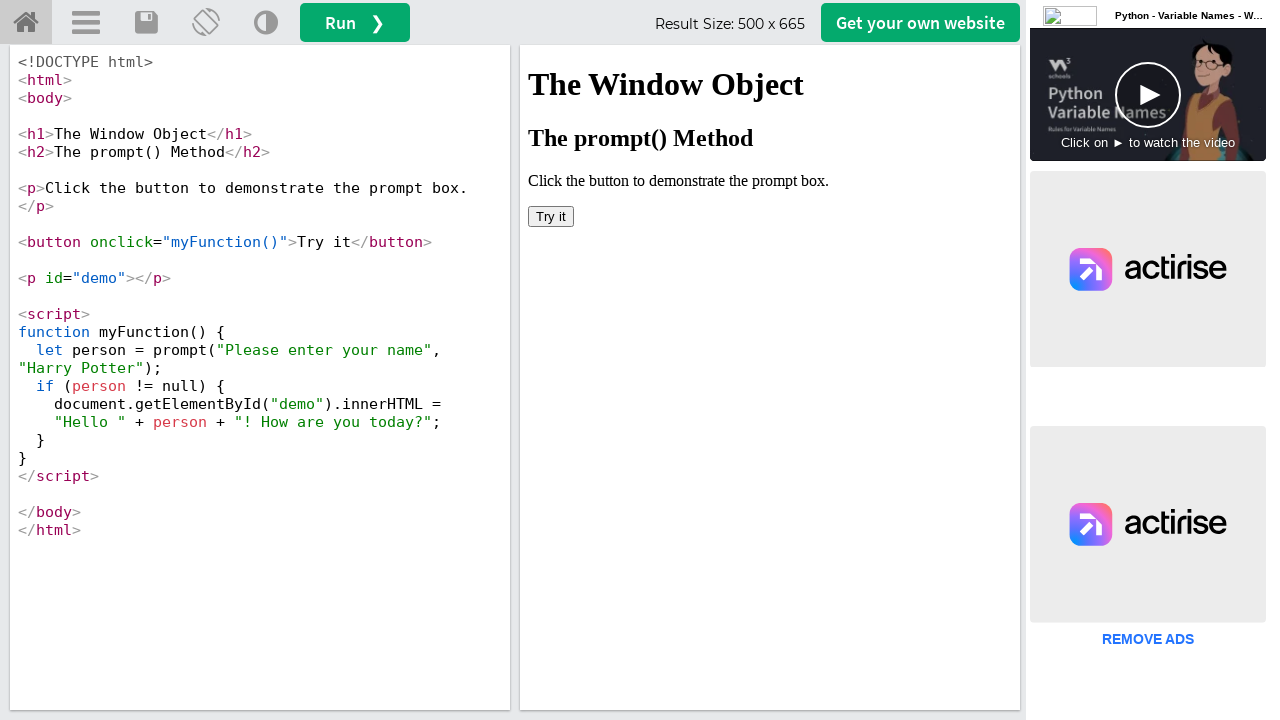

Clicked 'Try it' button to trigger JavaScript prompt at (551, 216) on iframe[name='iframeResult'] >> internal:control=enter-frame >> button:has-text('
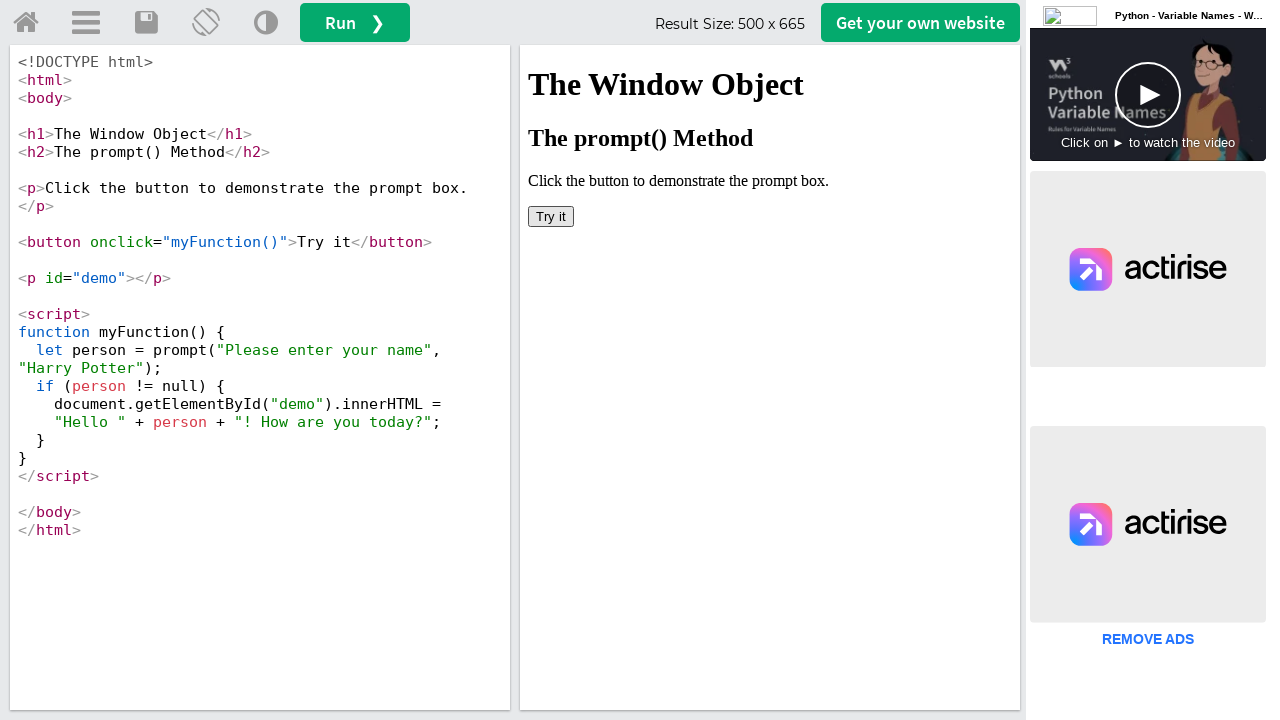

Set up dialog handler to accept prompt with text 'Hyderabad'
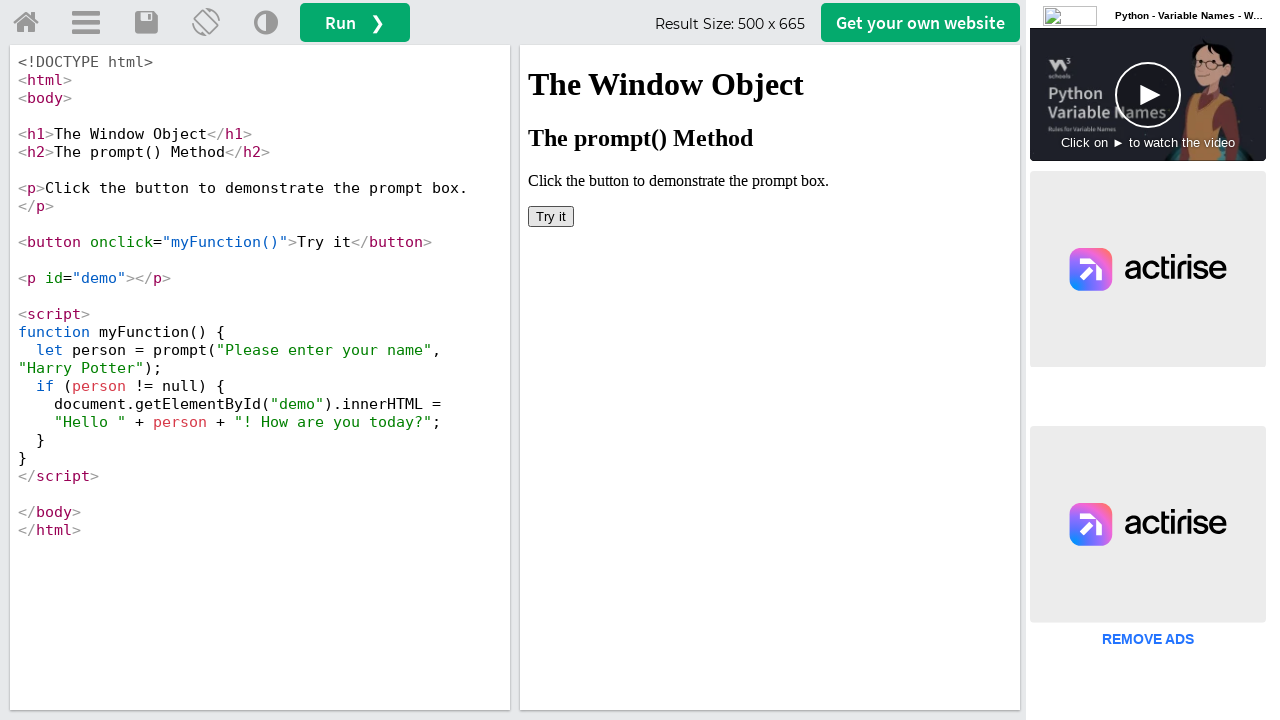

Waited for prompt action to complete
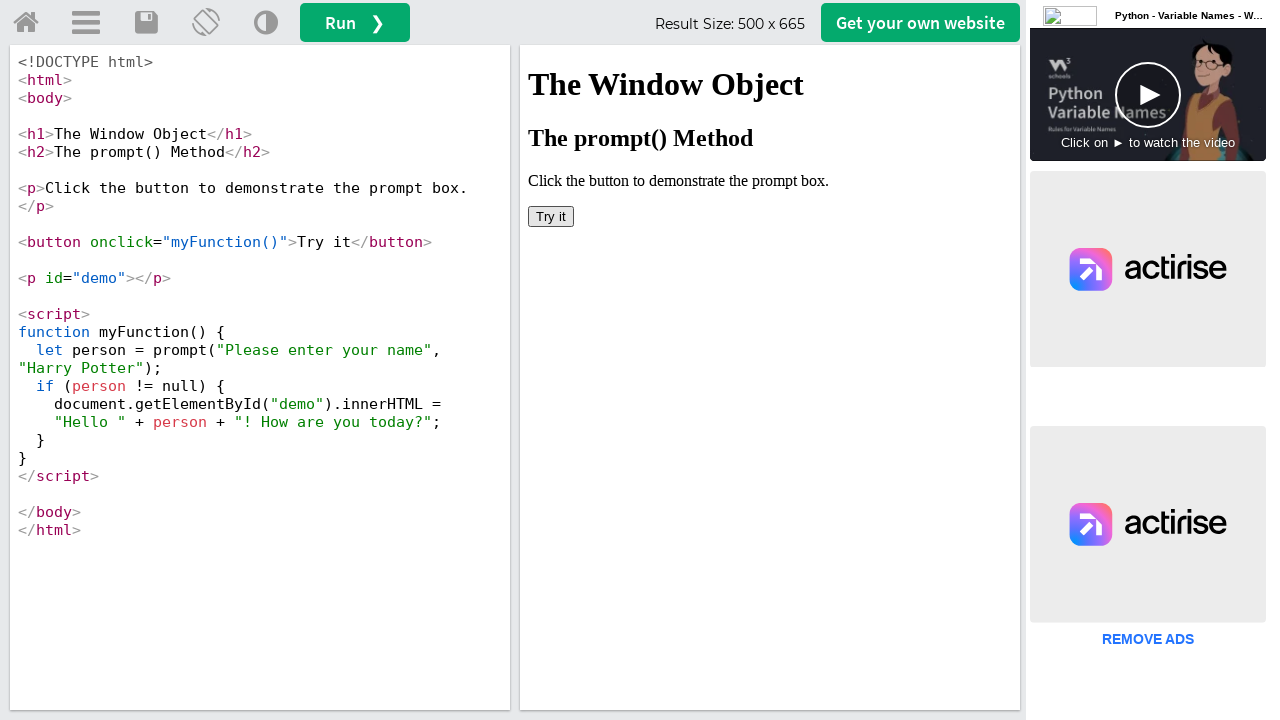

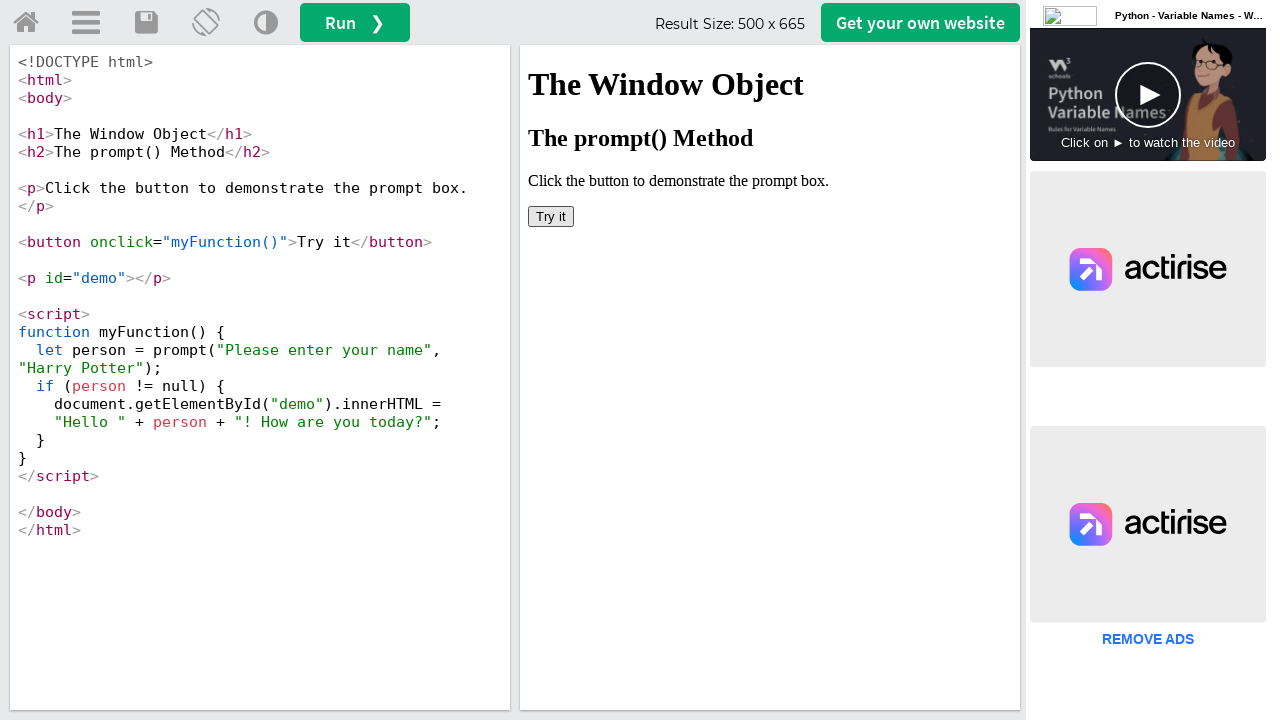